Navigates to Cricinfo homepage

Starting URL: https://www.cricinfo.com

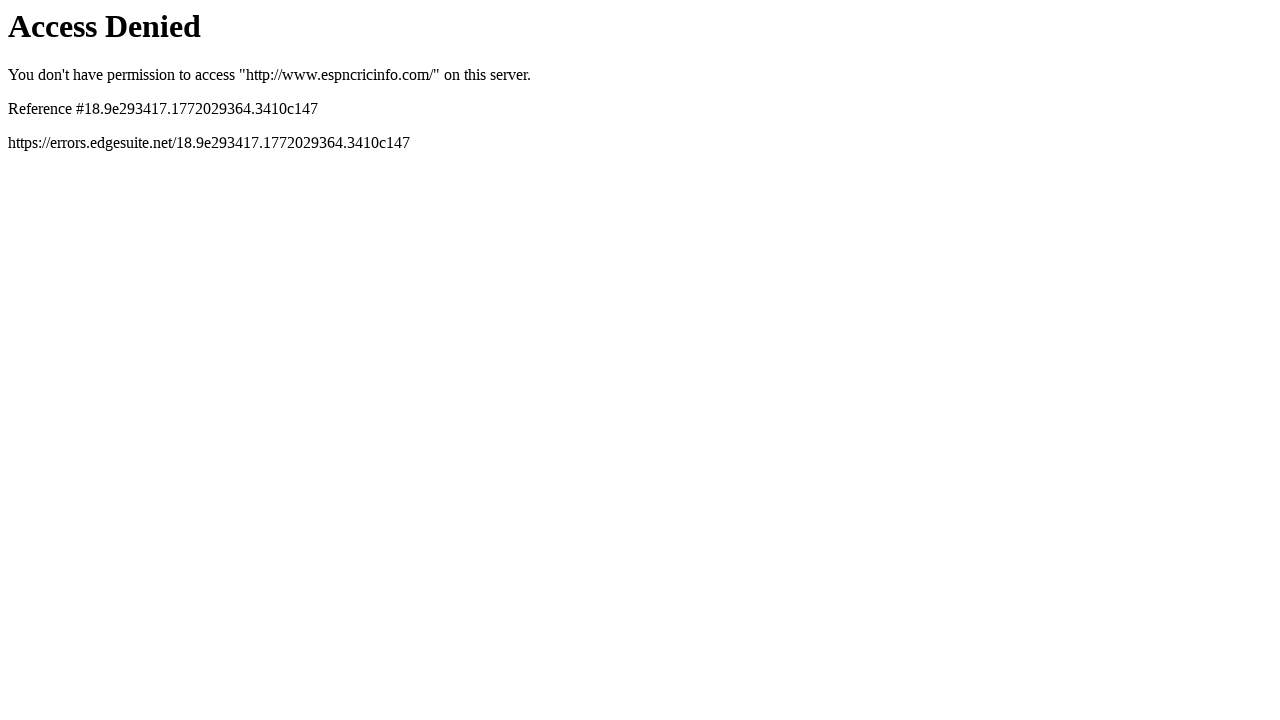

Navigated to Cricinfo homepage
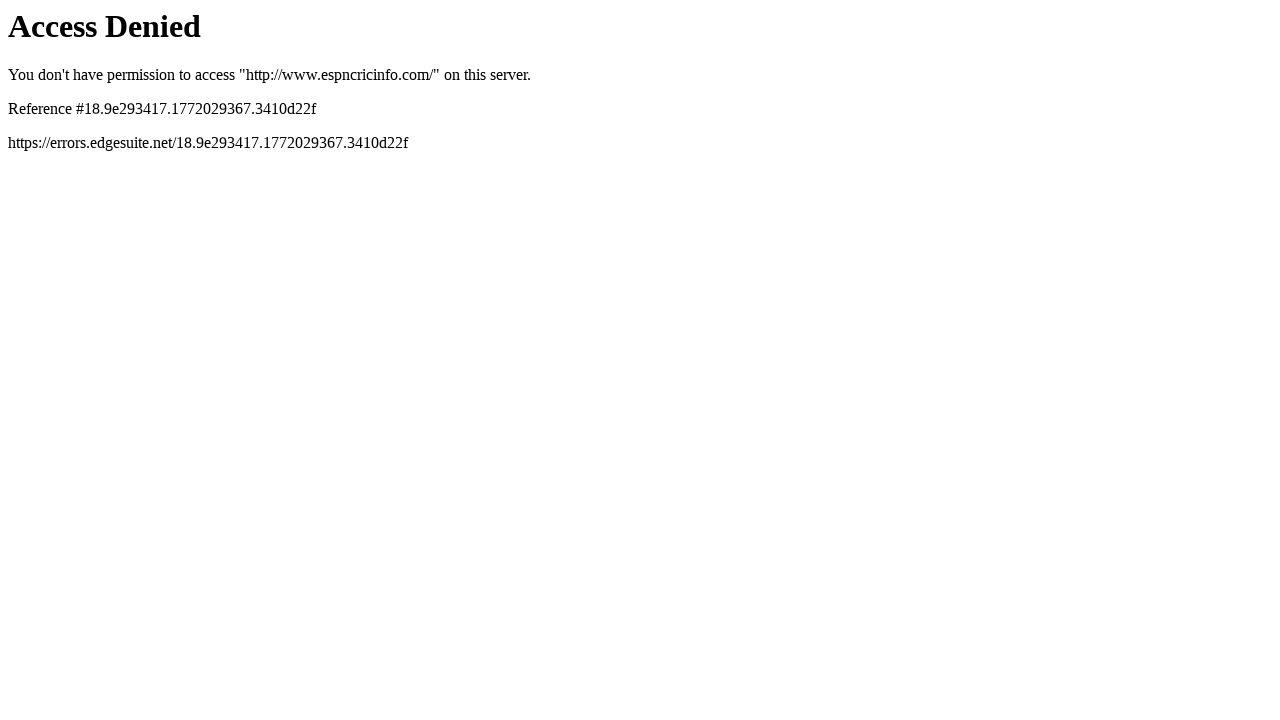

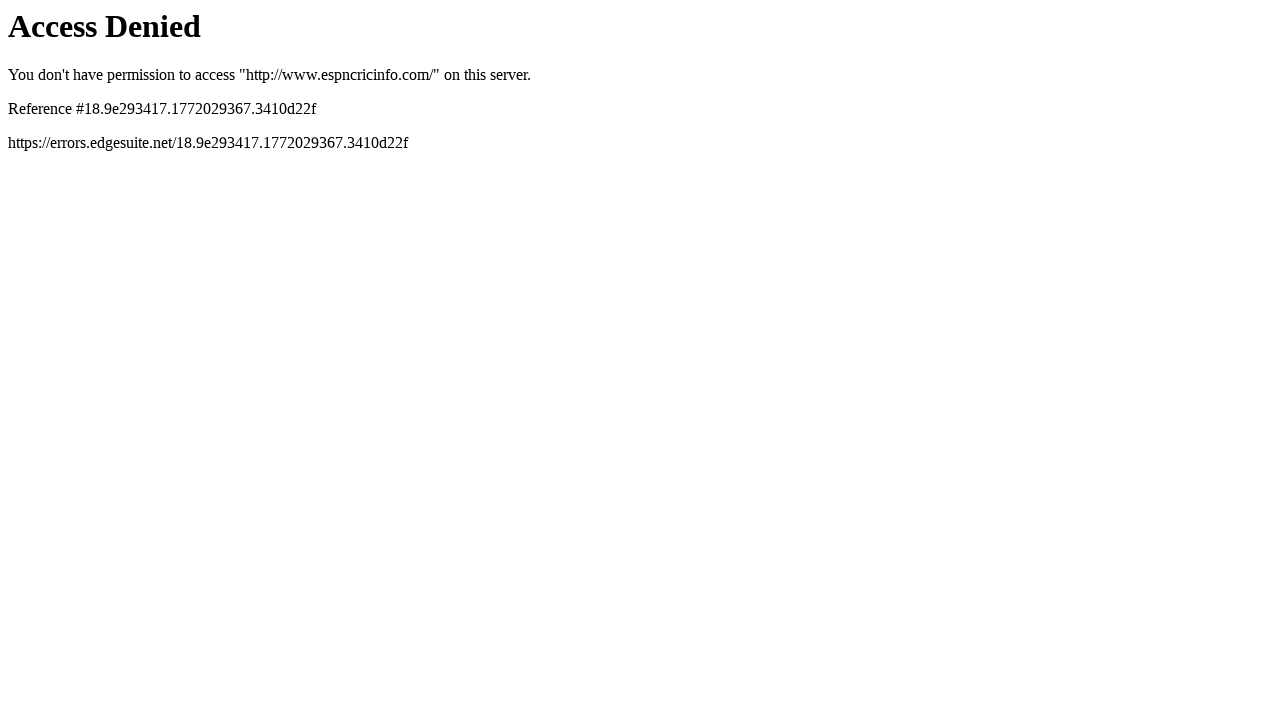